Tests the enabled/disabled state of submit buttons in an Angular reactive forms demo by clicking "Run this project" and verifying button states

Starting URL: https://angular-reactive-forms-zvzqvd.stackblitz.io/

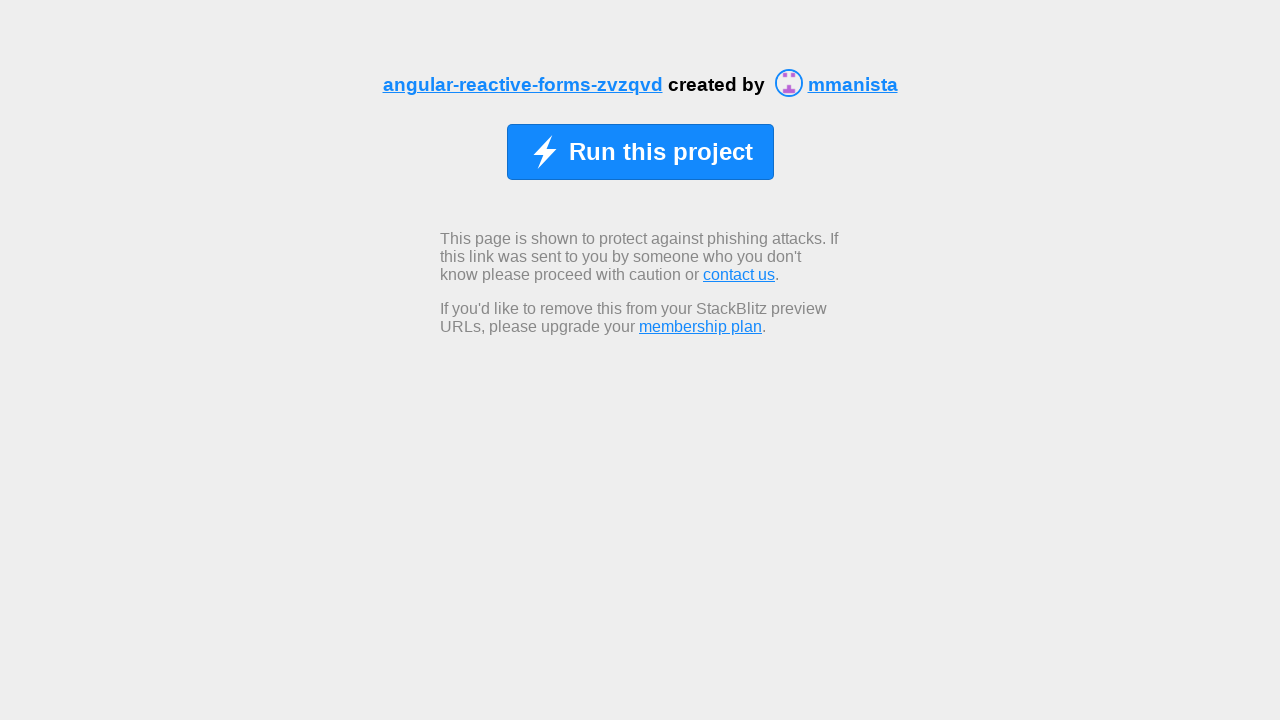

Clicked 'Run this project' button to load the Angular reactive form at (660, 152) on xpath=//span[normalize-space()='Run this project']
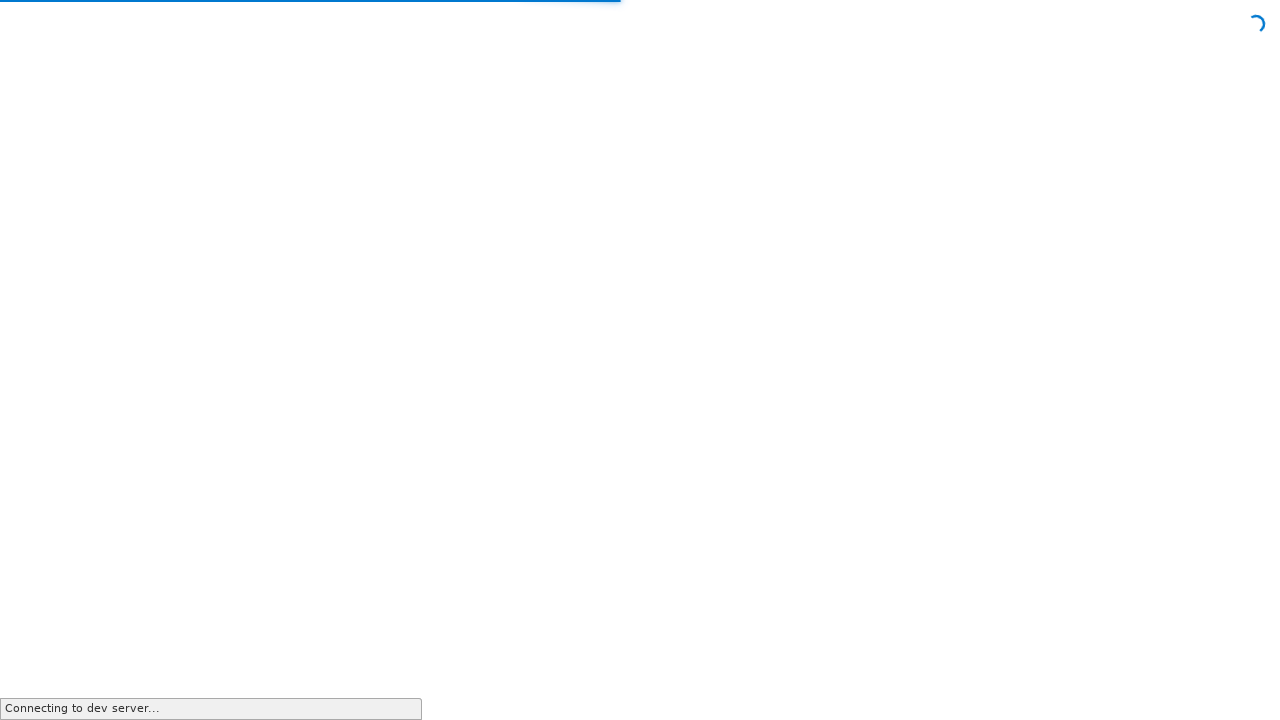

Submit button appeared after form loaded
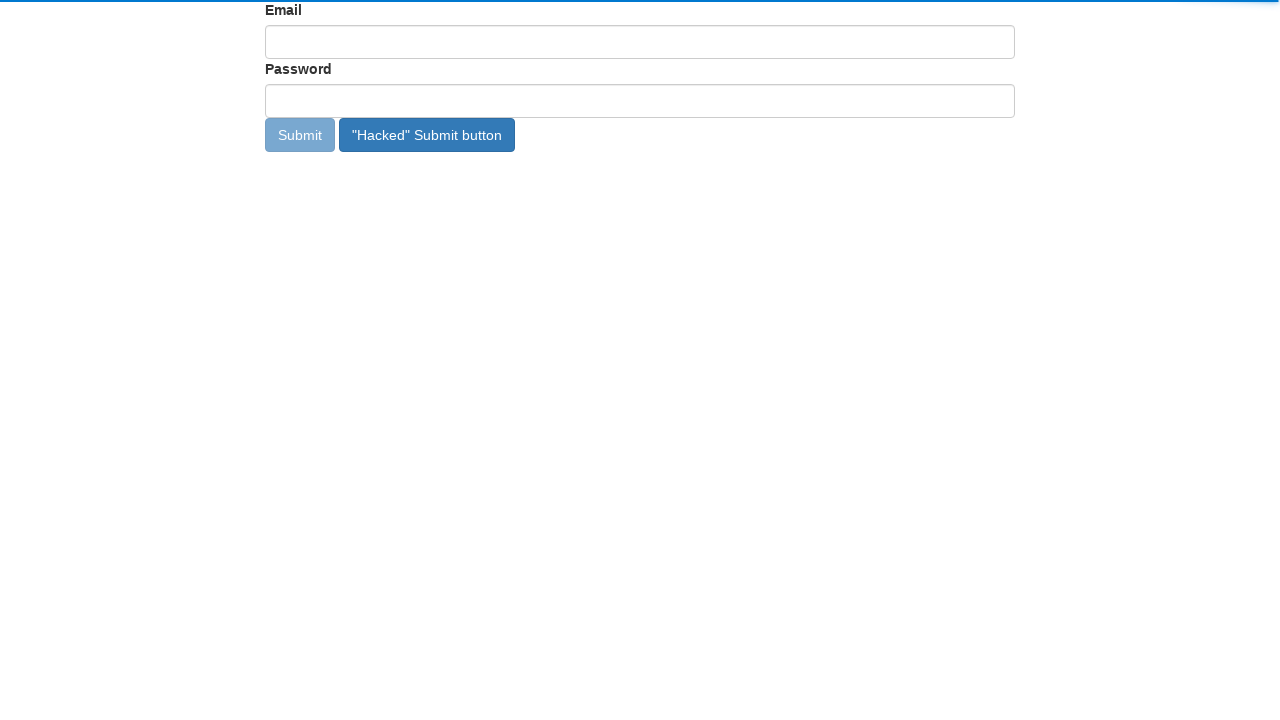

Verified Submit button enabled state: False
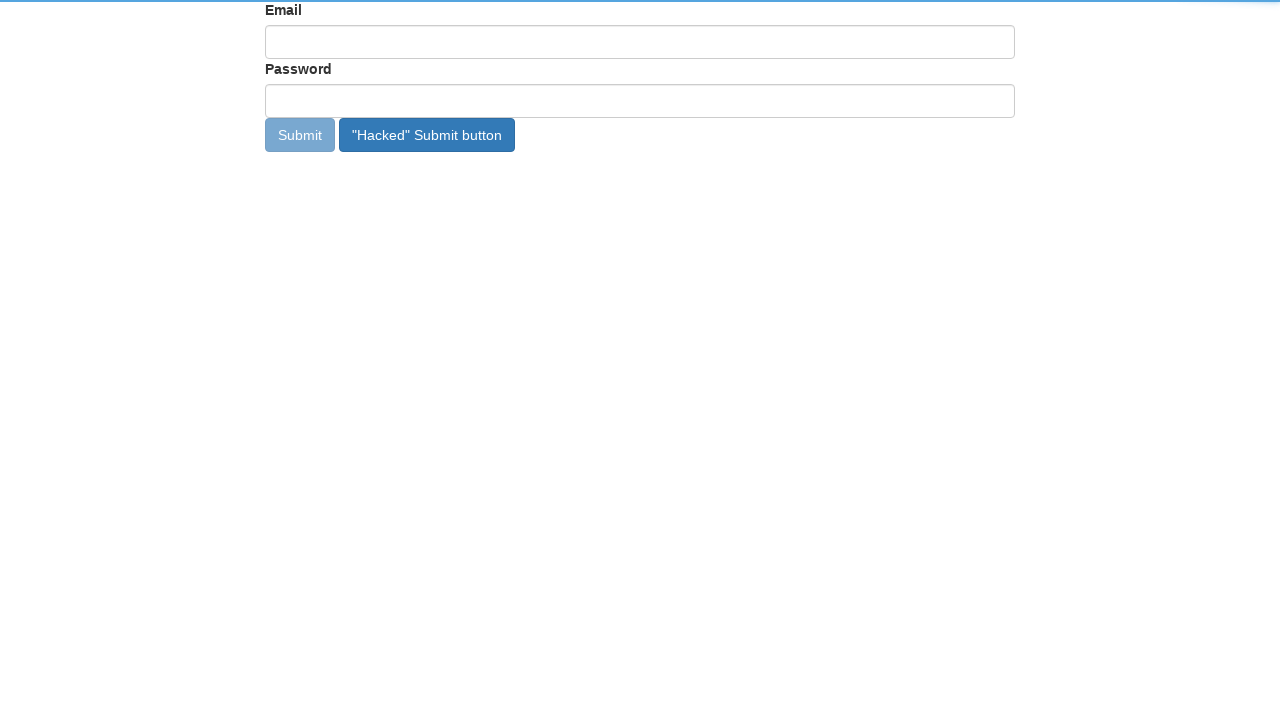

Verified 'Hacked' Submit button enabled state: True
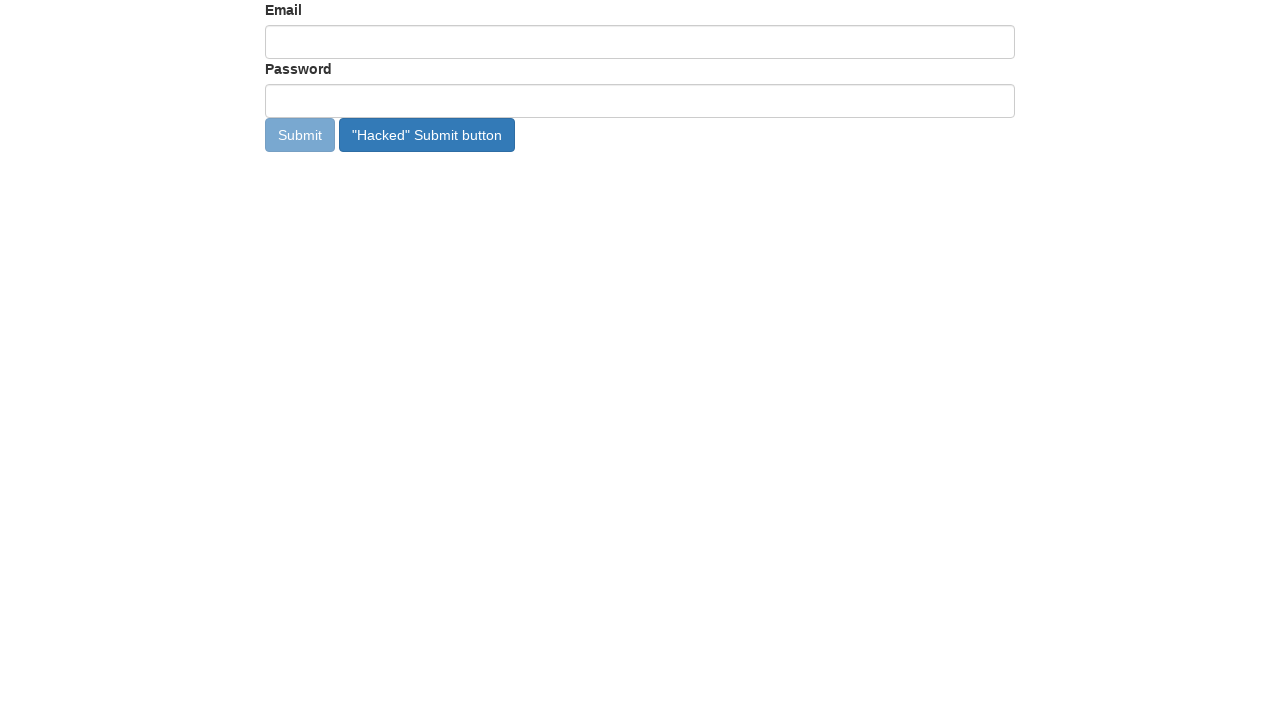

Retrieved 'Hacked' Submit button text content: "Hacked" Submit button
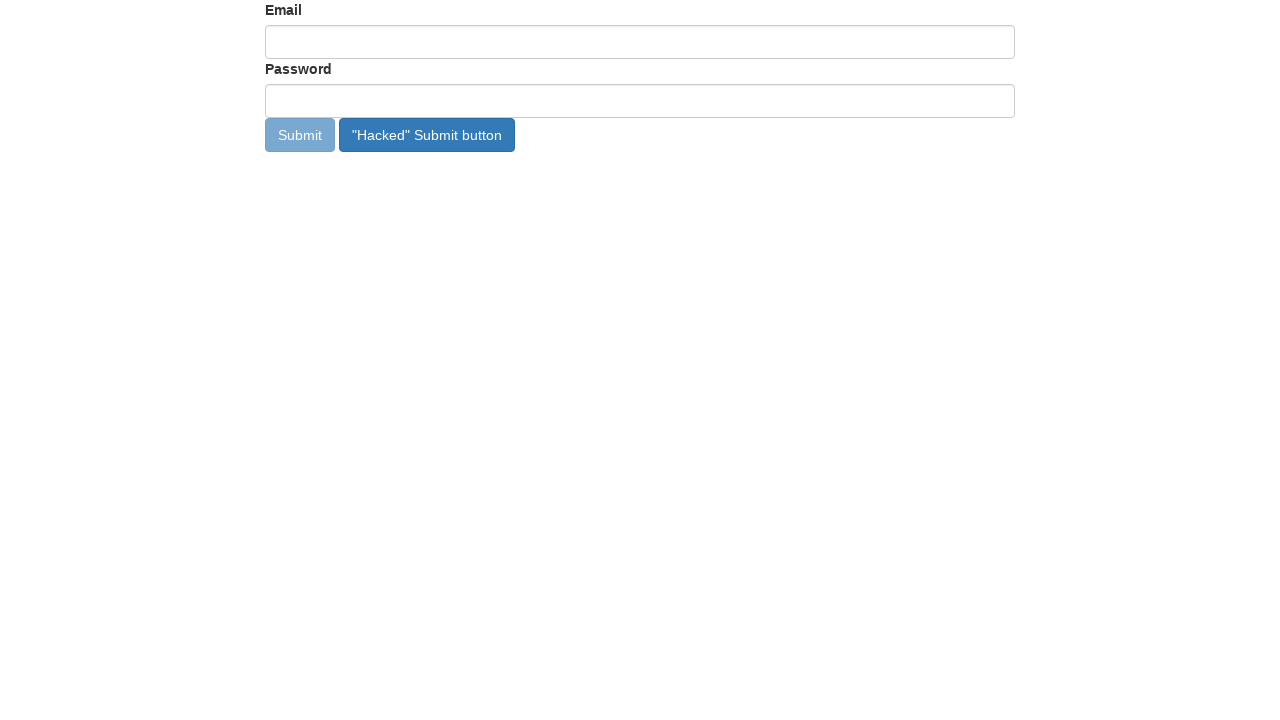

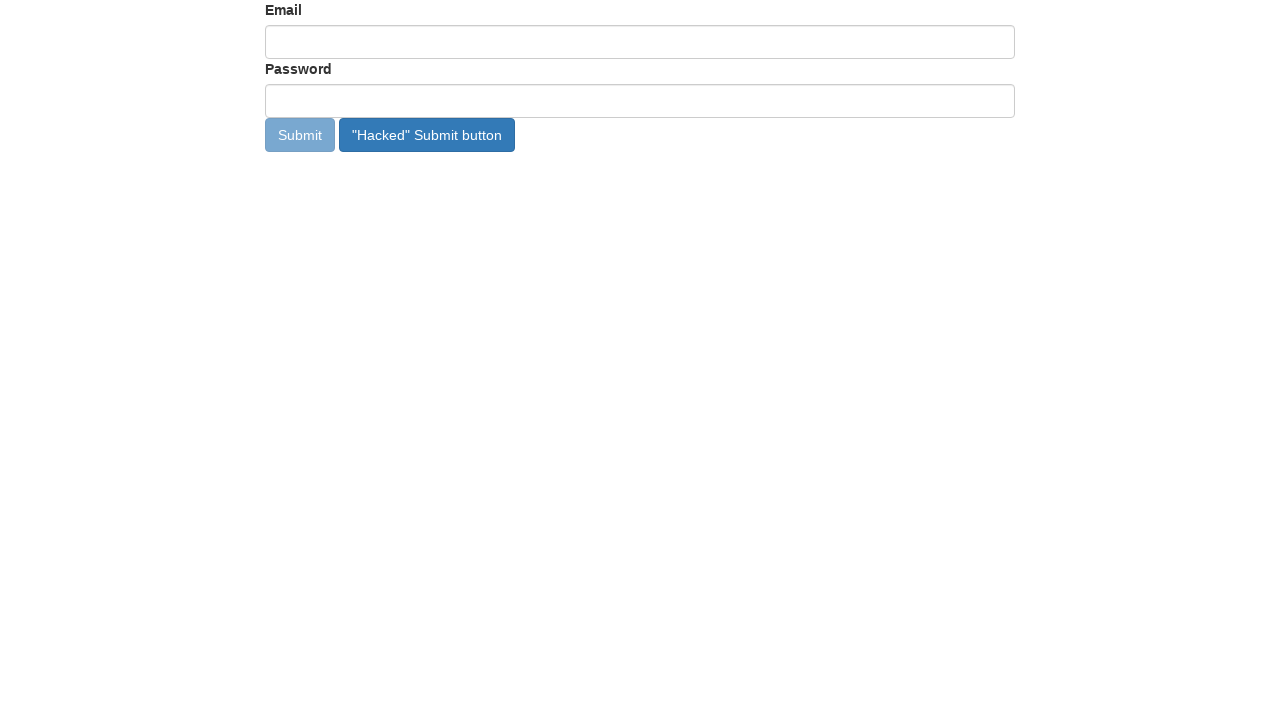